Tests form submission flow by clicking a dynamically calculated link text, then filling out a form with name, city, and country fields, and submitting it.

Starting URL: https://suninjuly.github.io/find_link_text

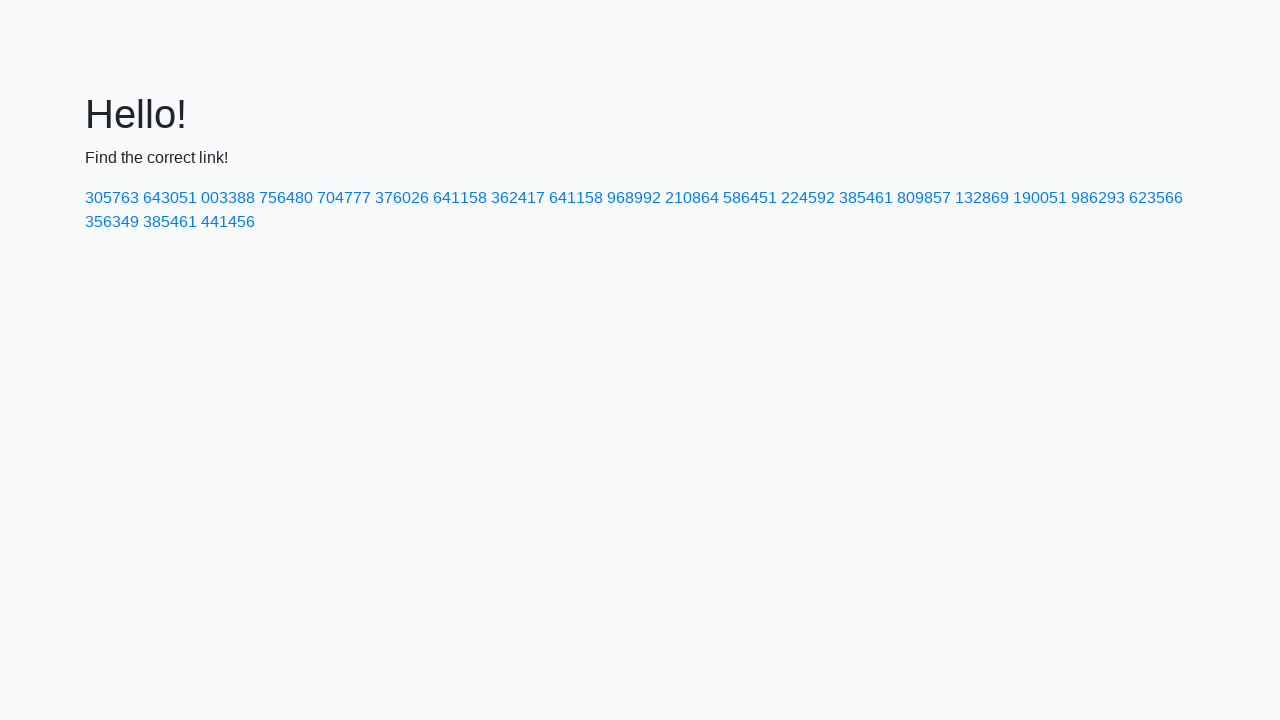

Clicked dynamically calculated link with text '224592' at (808, 198) on a:text-matches('224592')
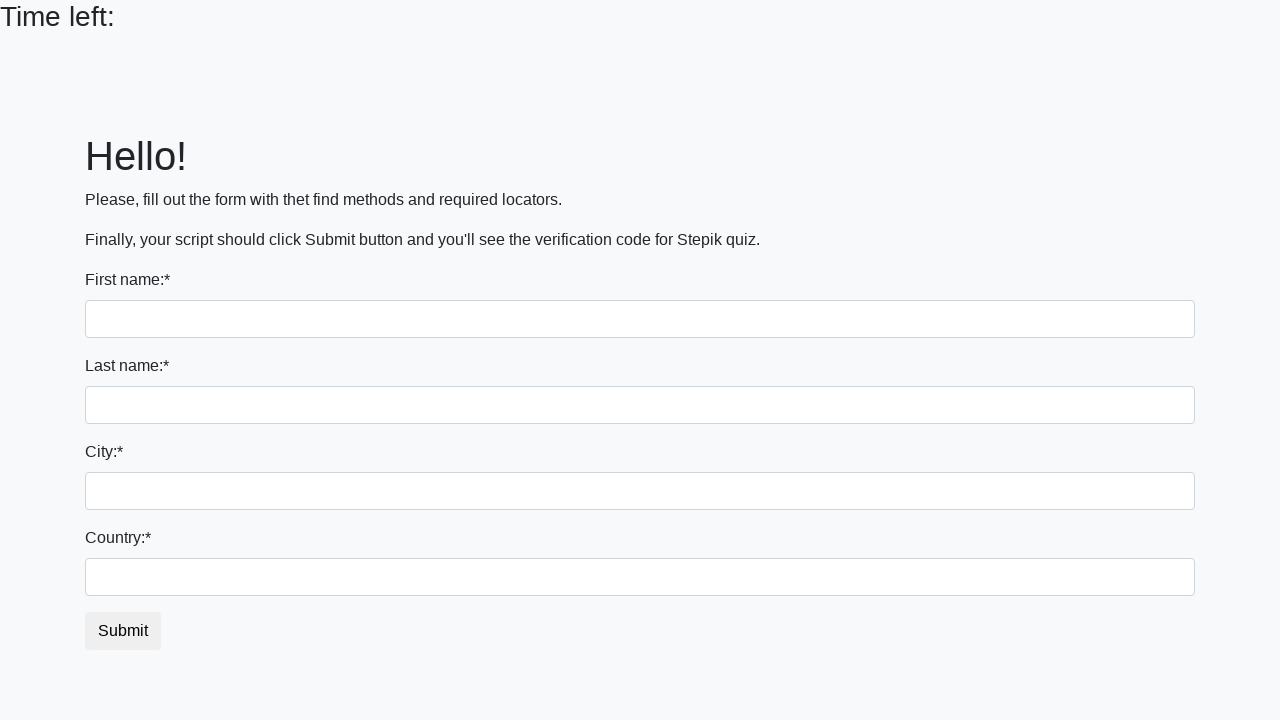

Filled name field with 'Ivan' on input >> nth=0
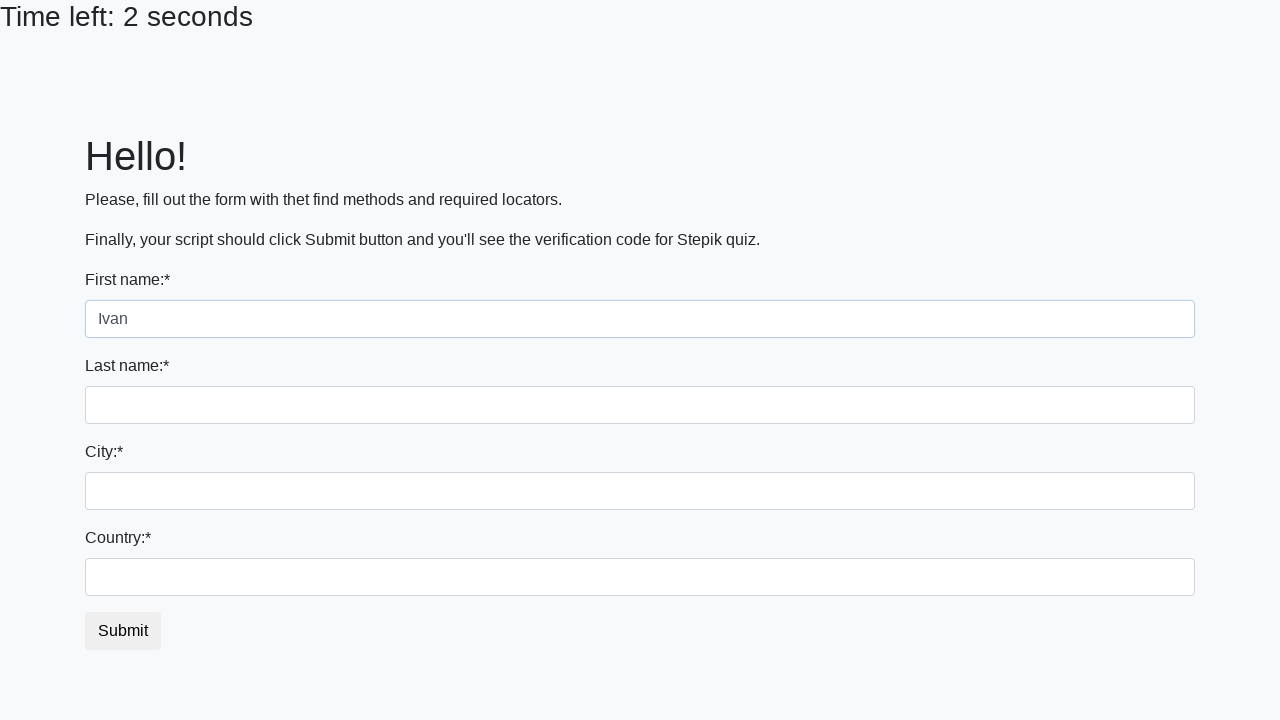

Filled last name field with 'Petrov' on input[name='last_name']
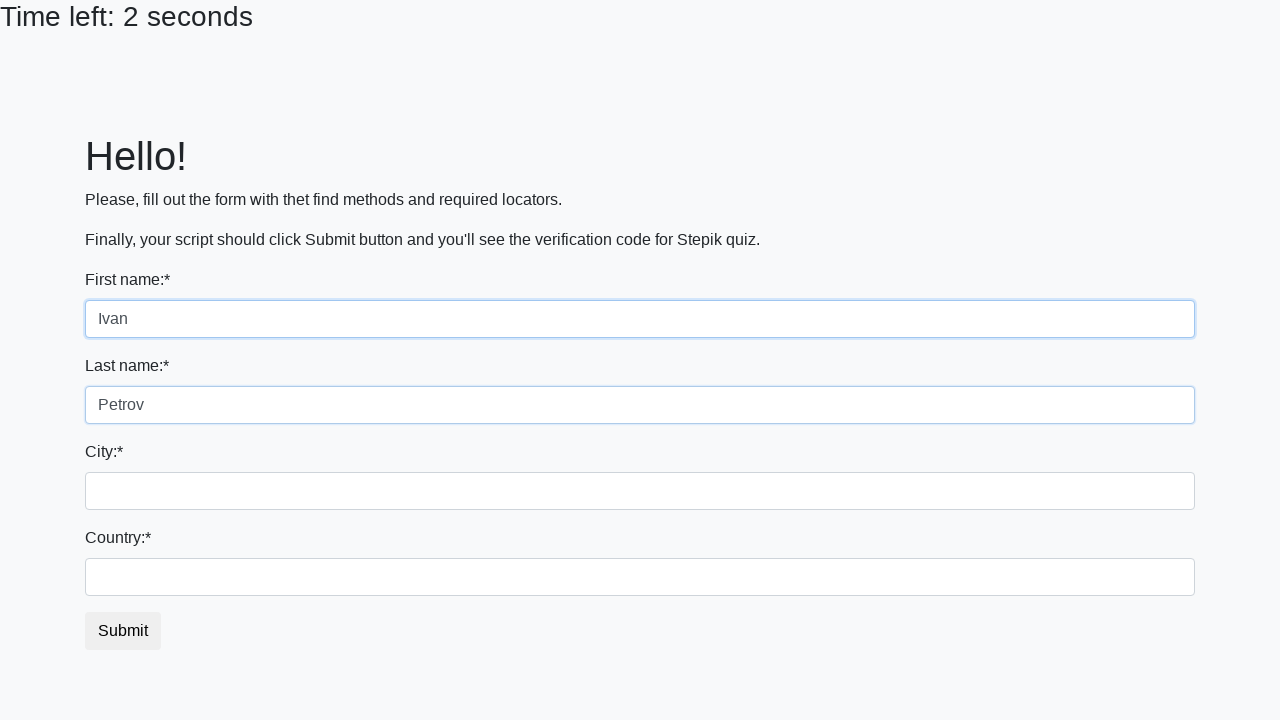

Filled city field with 'Smolensk' on .city
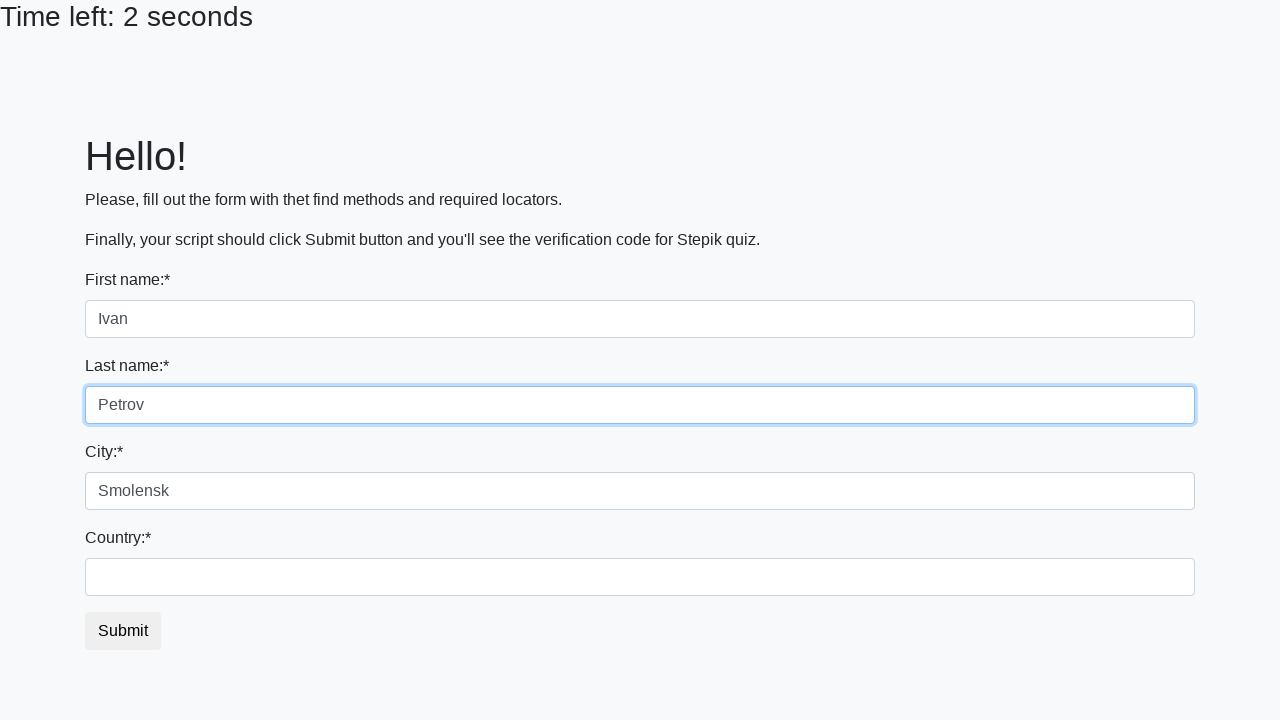

Filled country field with 'Russia' on #country
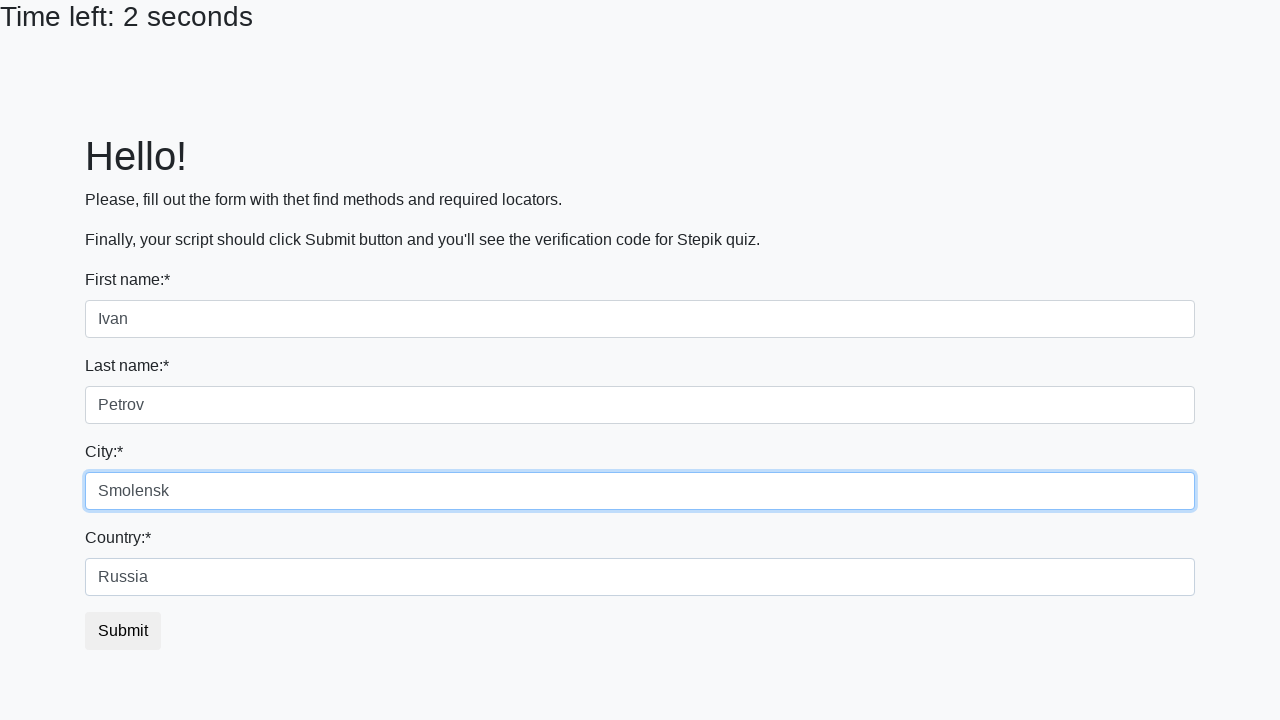

Clicked submit button to submit form at (123, 631) on button.btn
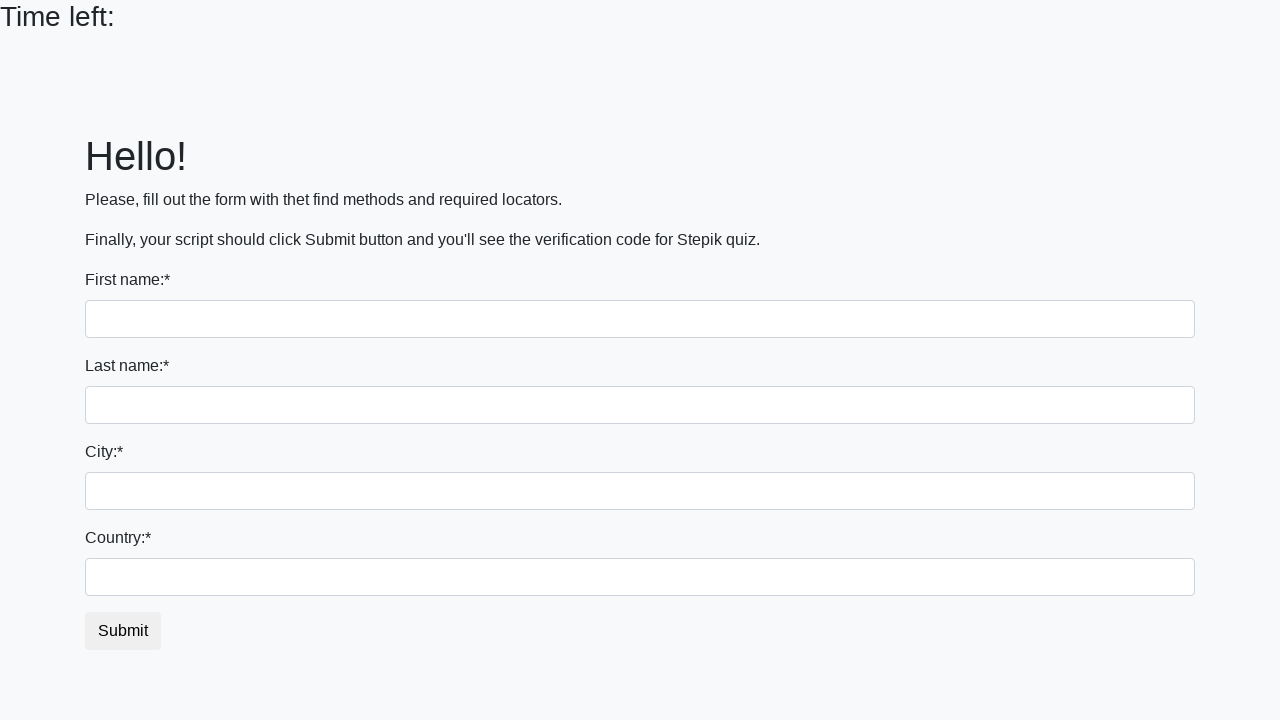

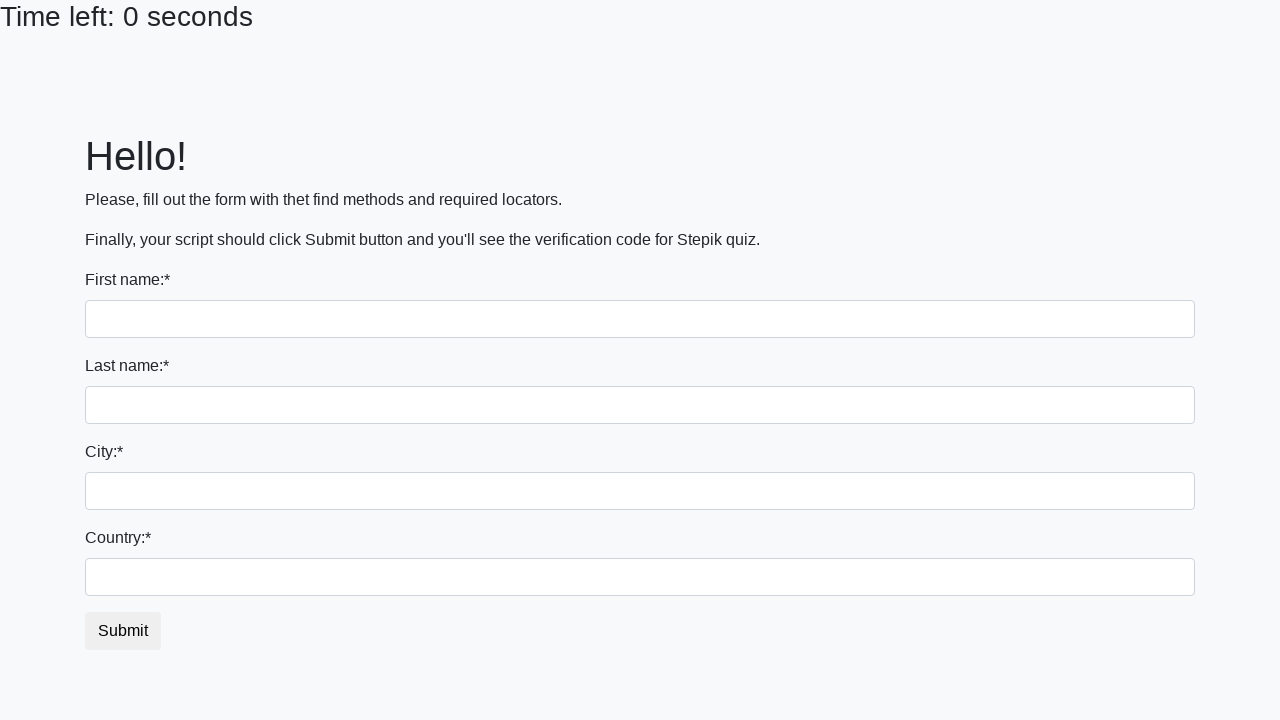